Performs mouse hover over a menu item to reveal submenu

Starting URL: https://demoqa.com/menu/

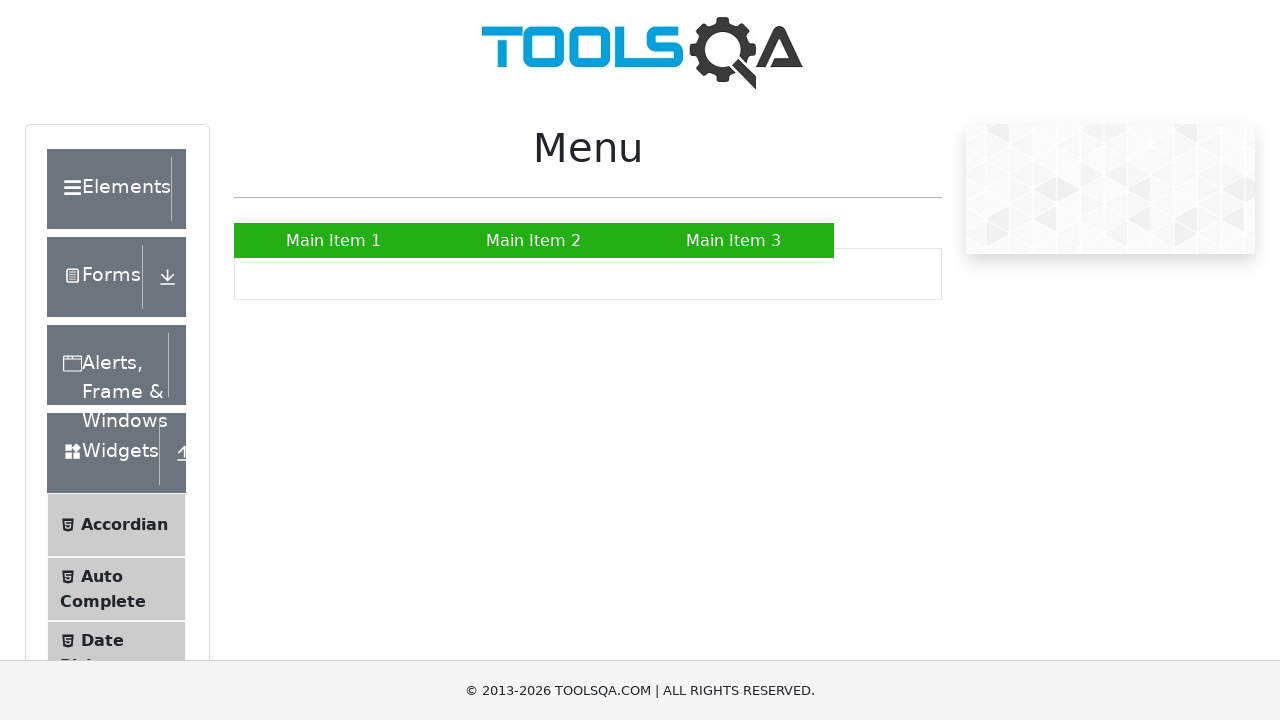

Navigated to menu page at https://demoqa.com/menu/
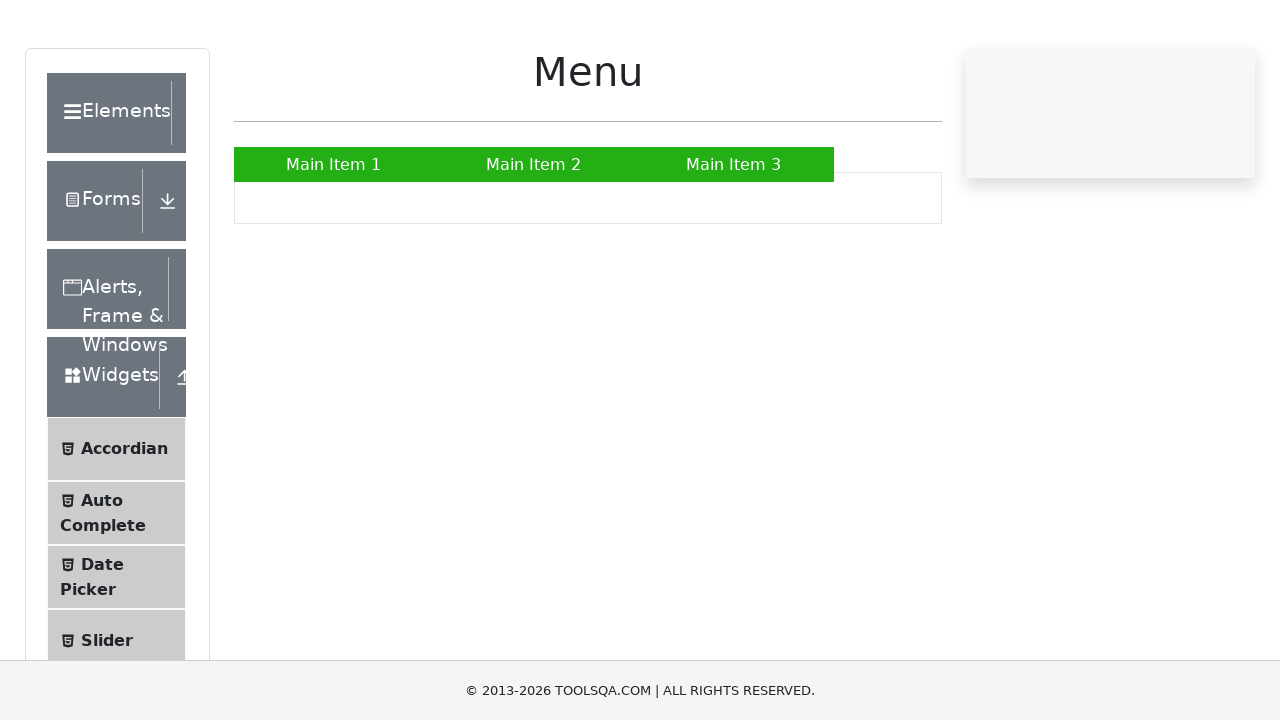

Hovered over Main Item 2 to reveal submenu at (534, 240) on xpath=//a[text()='Main Item 2']
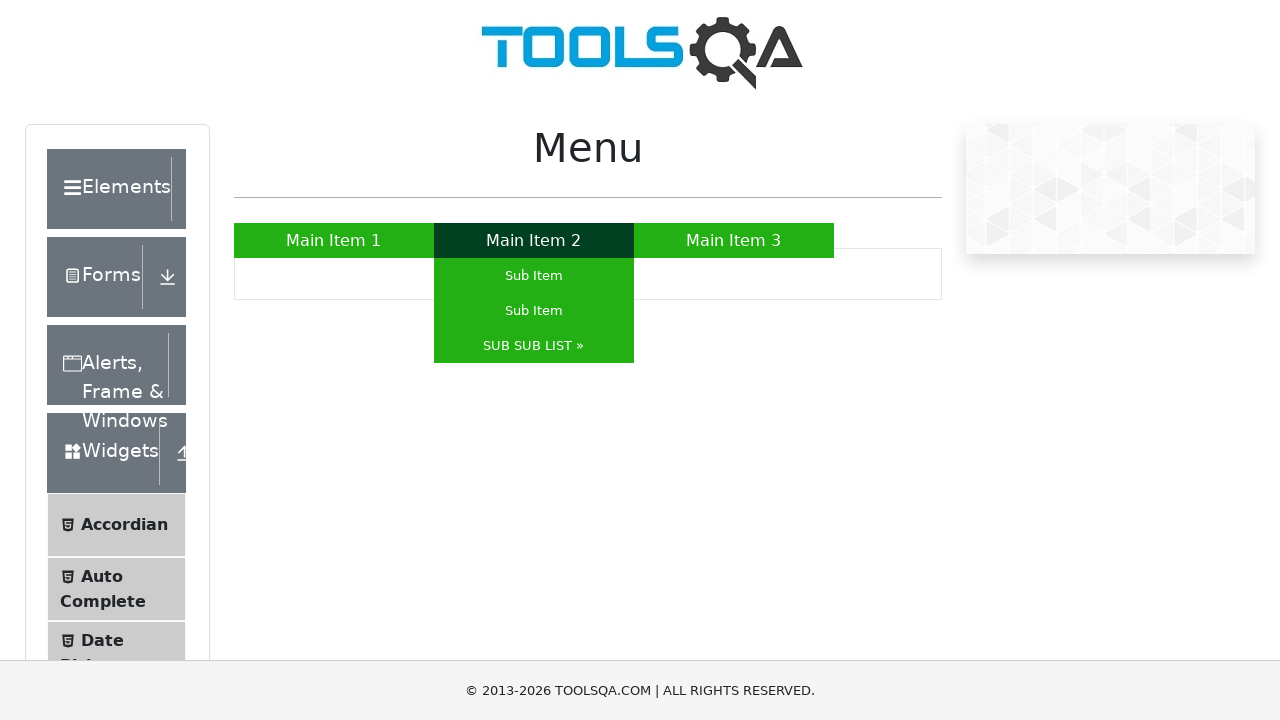

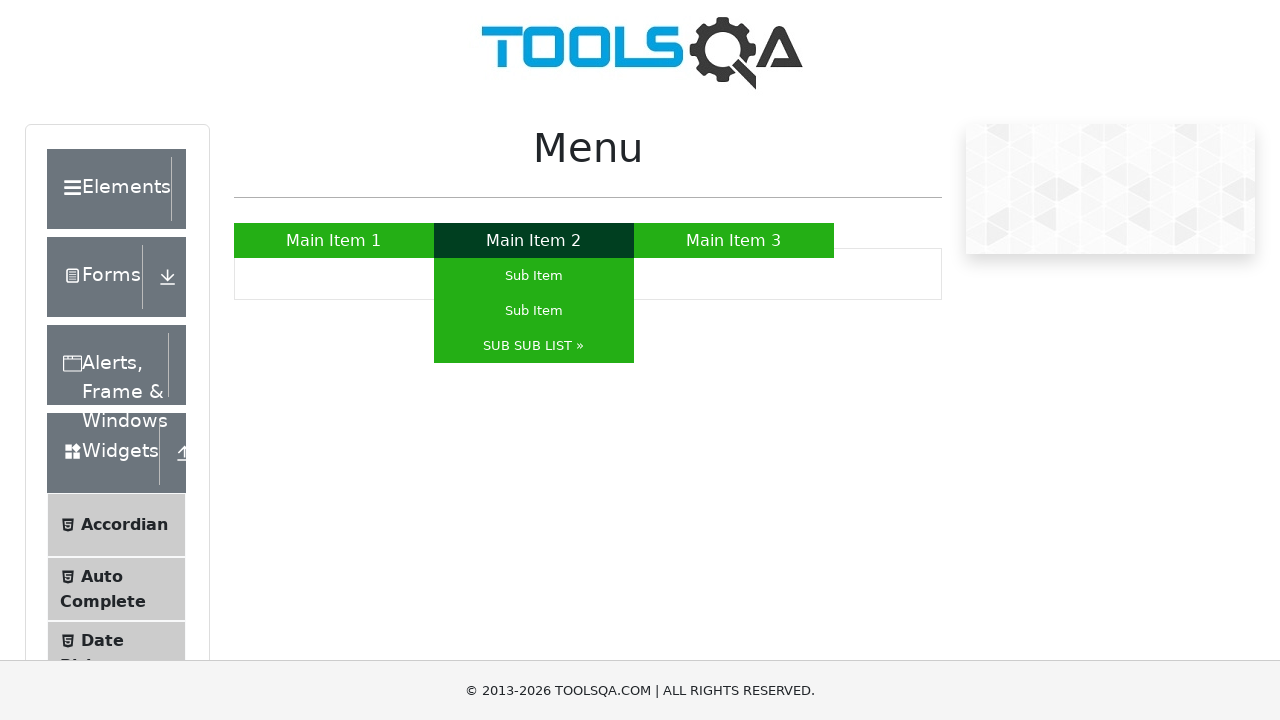